Navigates through Tech With Tim's website by clicking on tutorials section, Python programming links, and testing browser navigation

Starting URL: https://techwithtim.net/

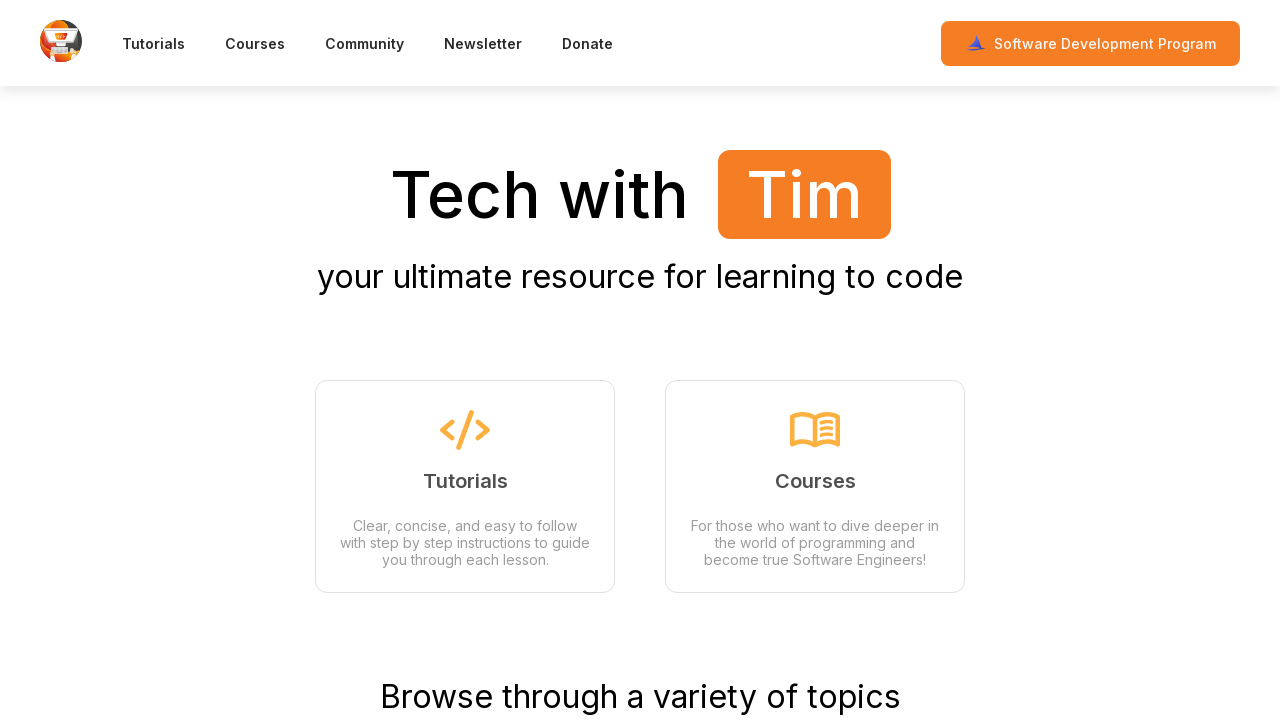

Clicked on Tutorials link in main navigation at (154, 43) on a:has-text("Tutorials")
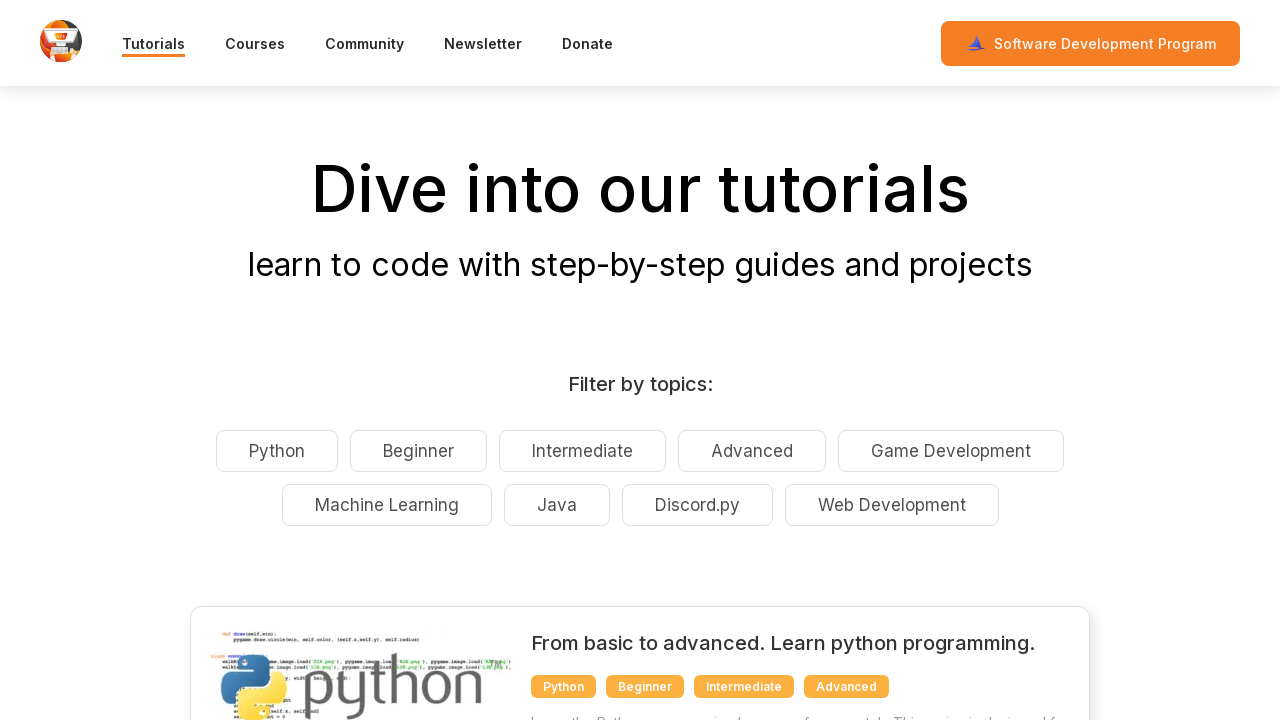

Clicked on 'Learn python programming' heading at (800, 643) on h3:has-text("Learn python programming.")
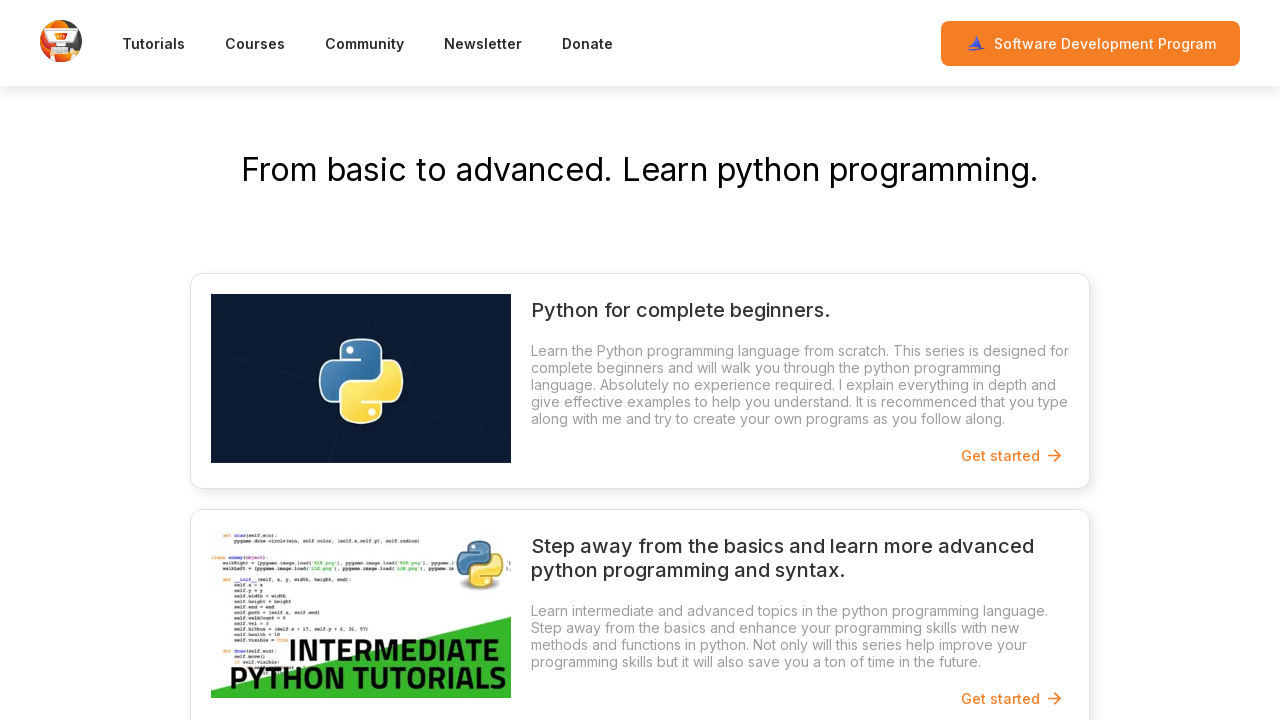

Clicked on 'Python for complete beginners' heading at (800, 310) on h3:text("Python for complete beginners.")
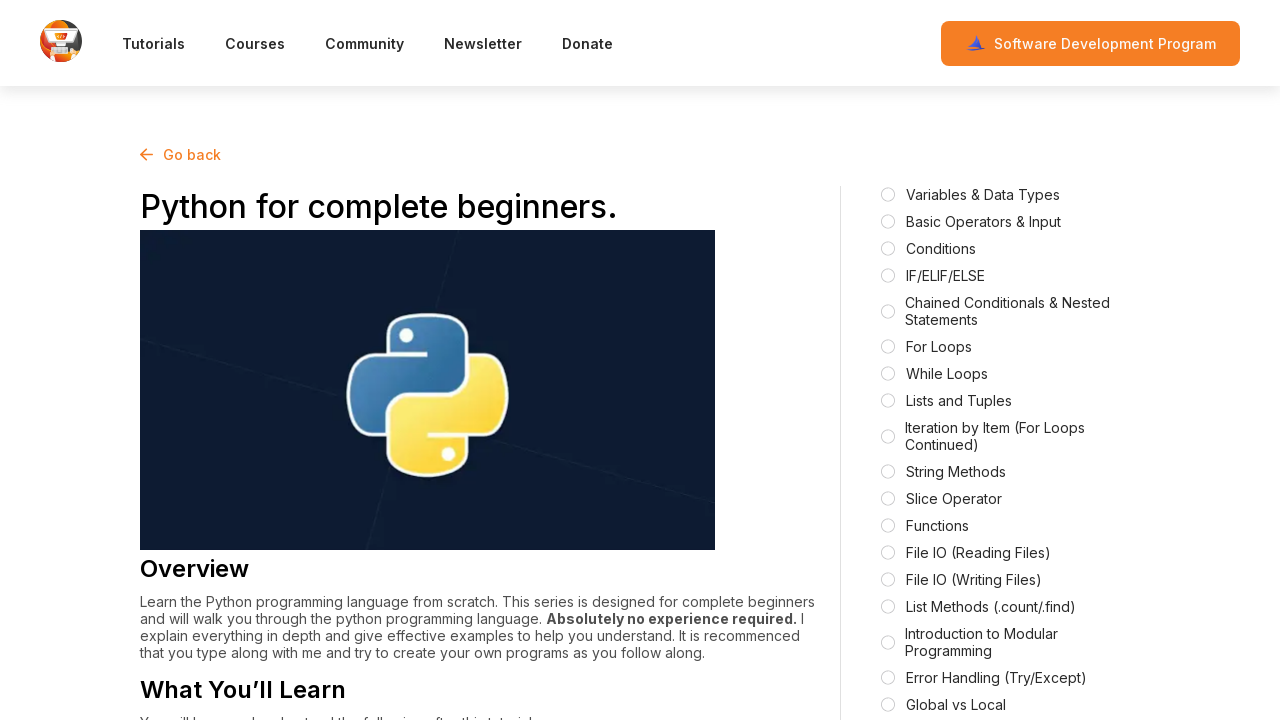

Clicked on navigation item at (265, 360) on a[class^="navigation__NavigationItem"]
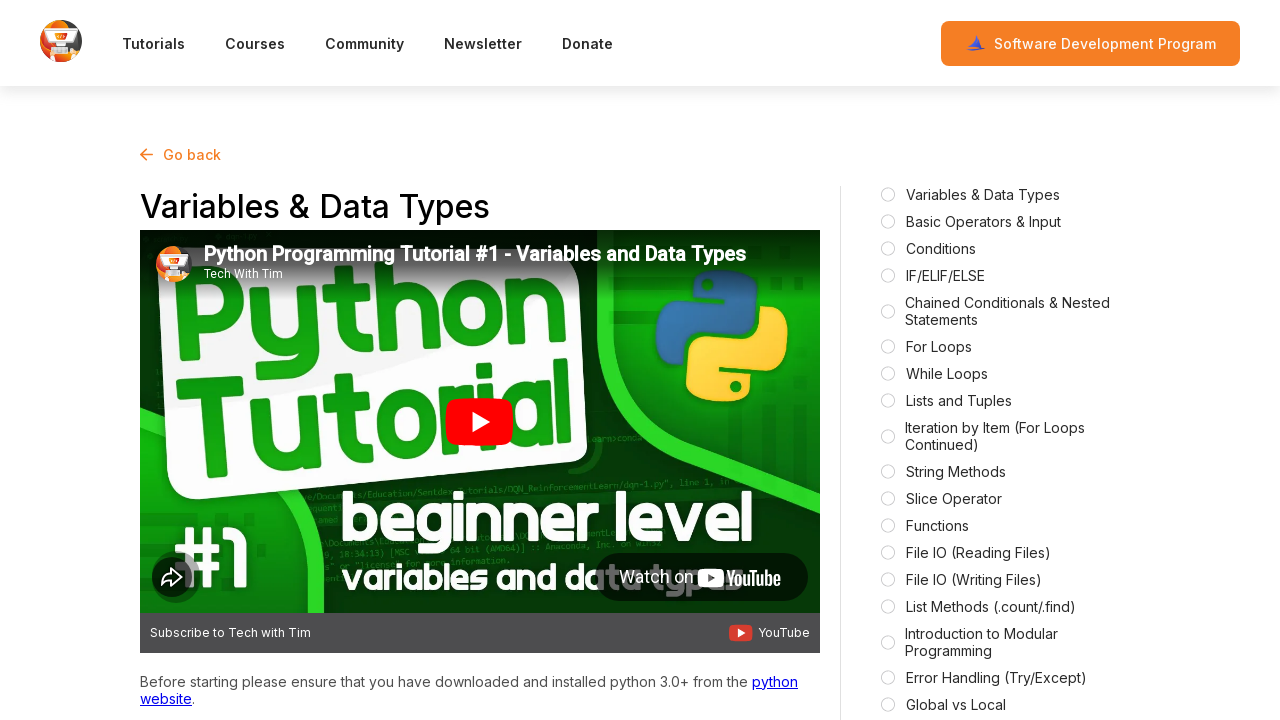

Navigated back in browser history
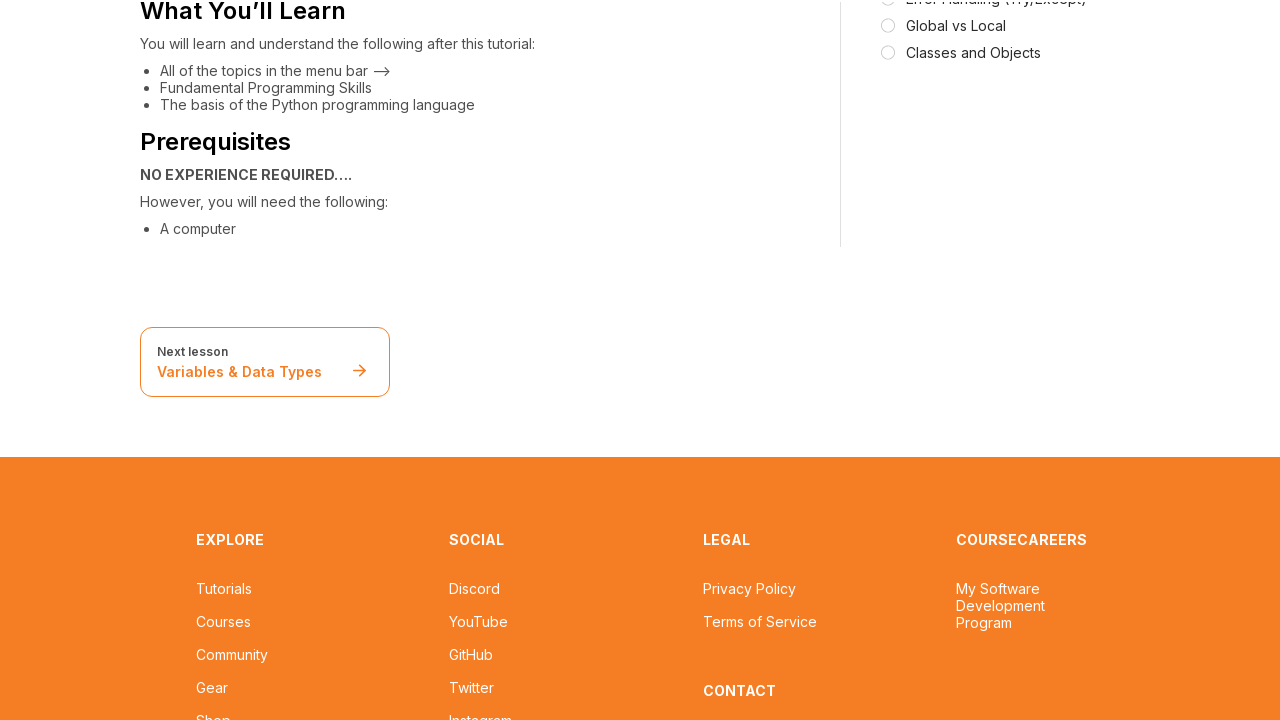

Navigated forward in browser history
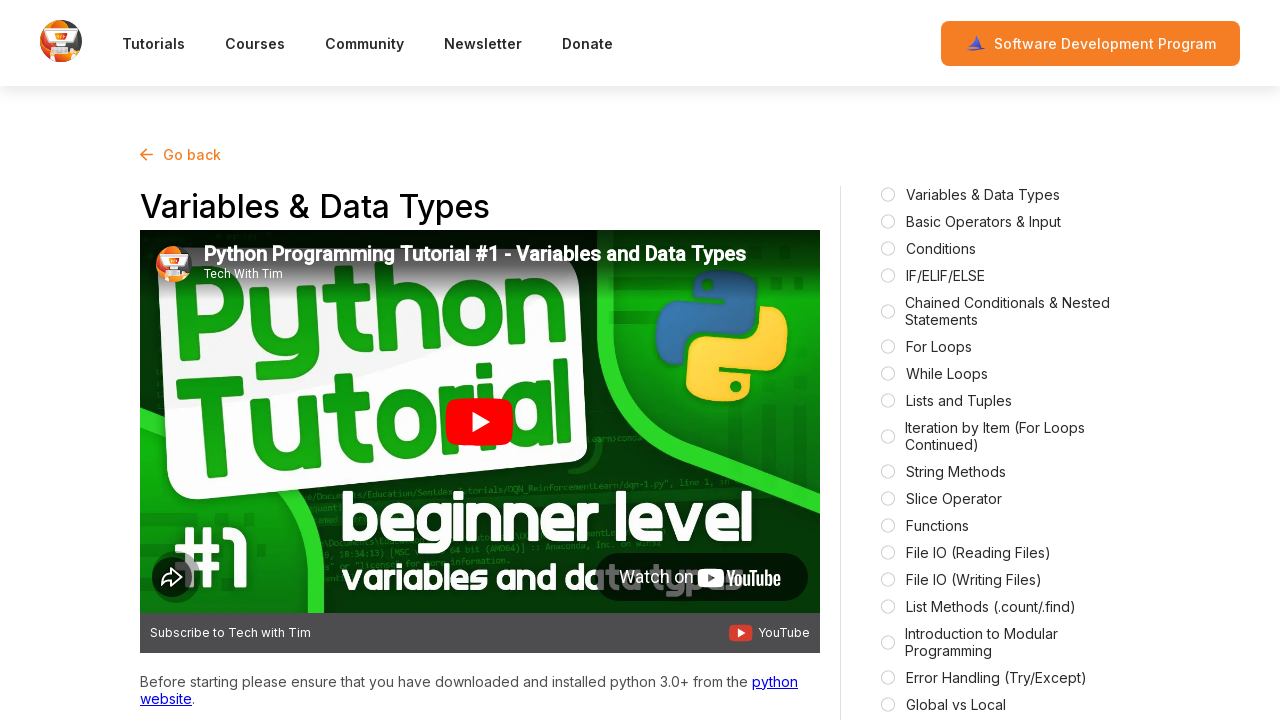

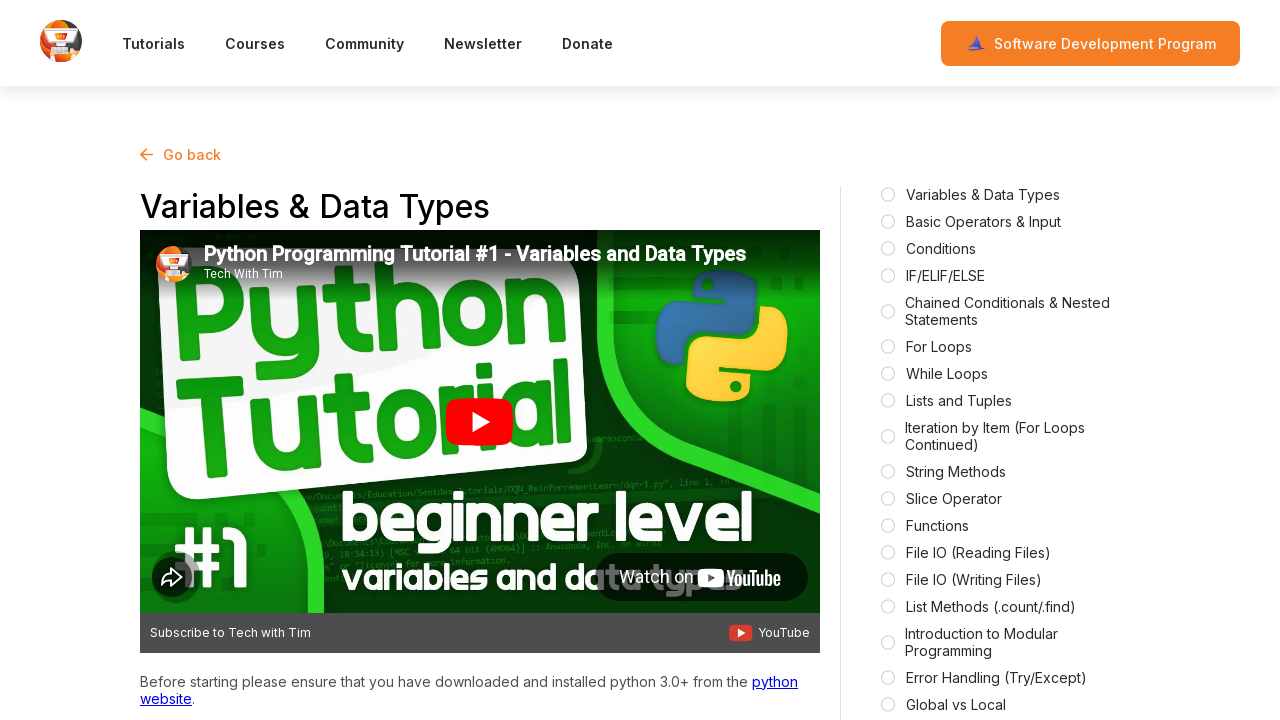